Verifies that the CVS homepage loads successfully by navigating to the site.

Starting URL: https://www.cvs.com/

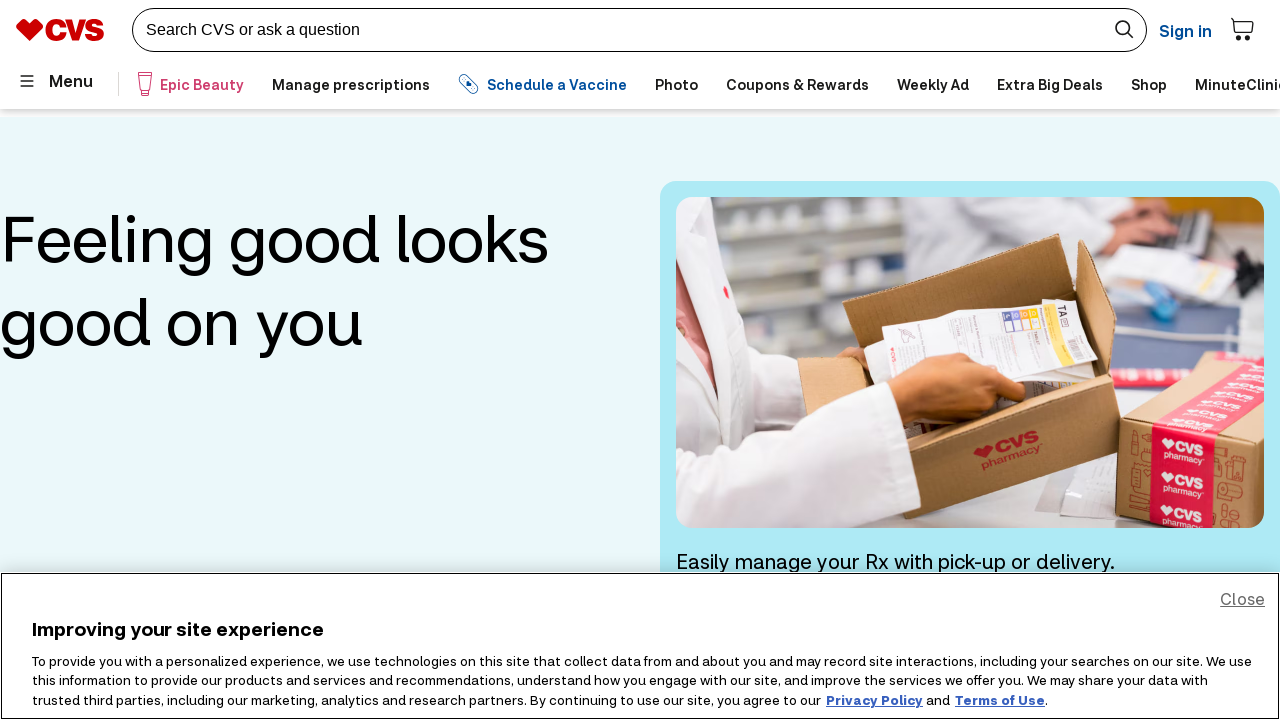

CVS homepage DOM content loaded
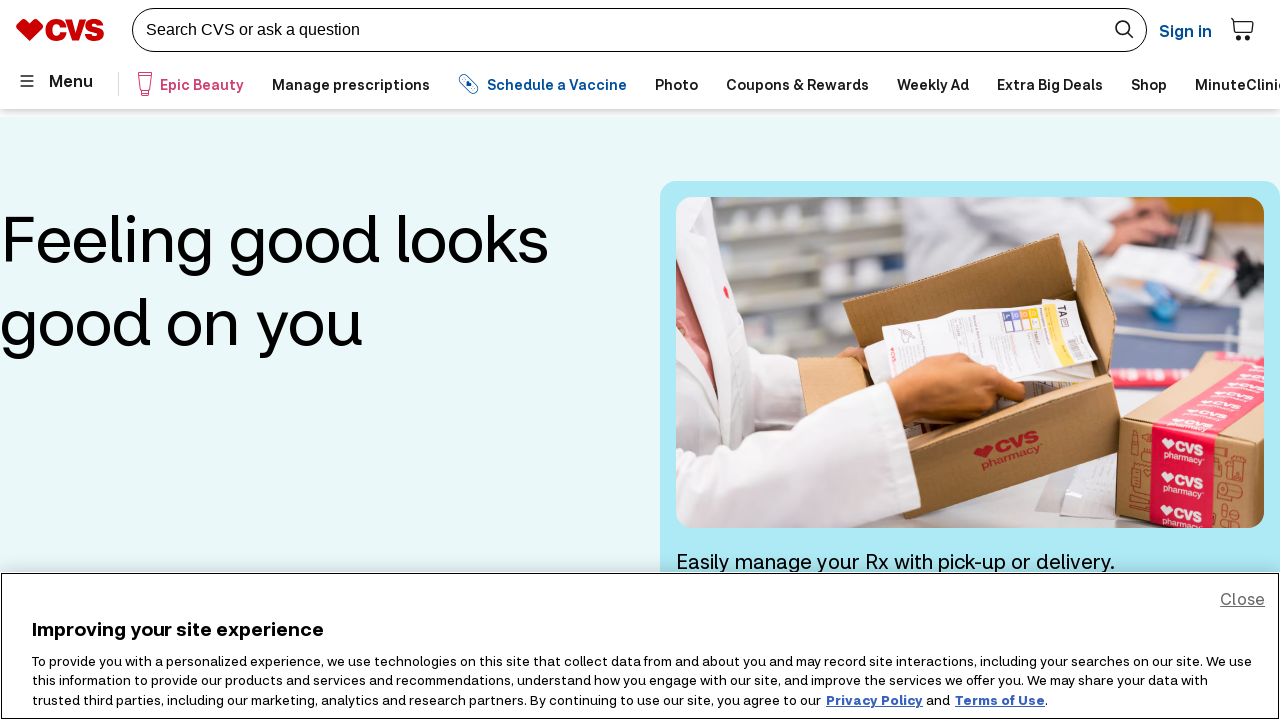

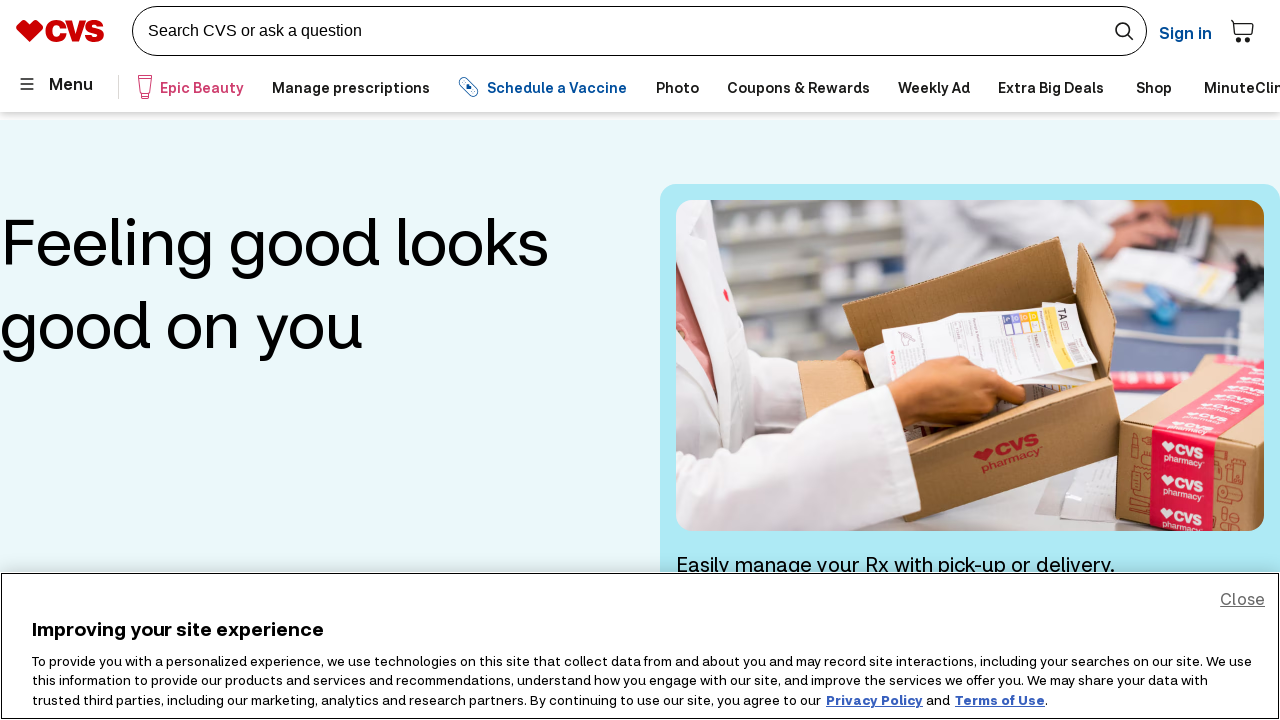